Tests right-click context menu functionality by performing a right-click action on an image element with a pointer cursor

Starting URL: https://deluxe-menu.com/popup-mode-sample.html

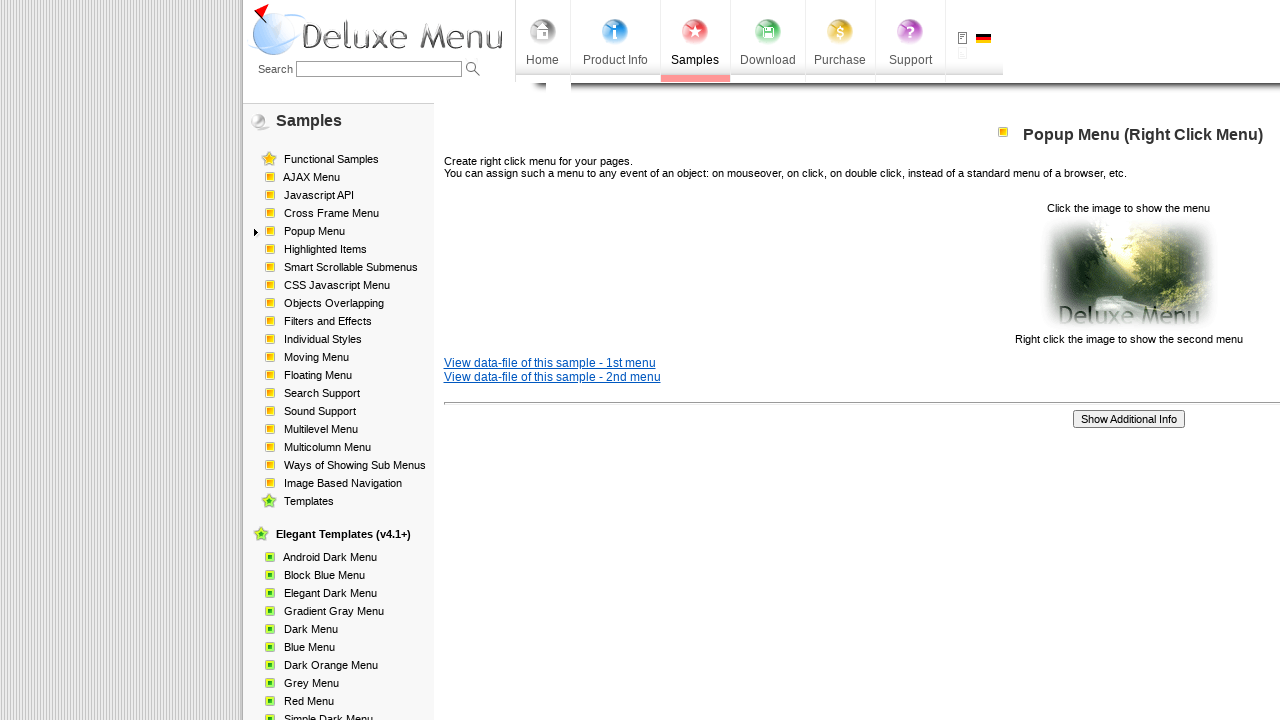

Navigated to the right-click context menu test page
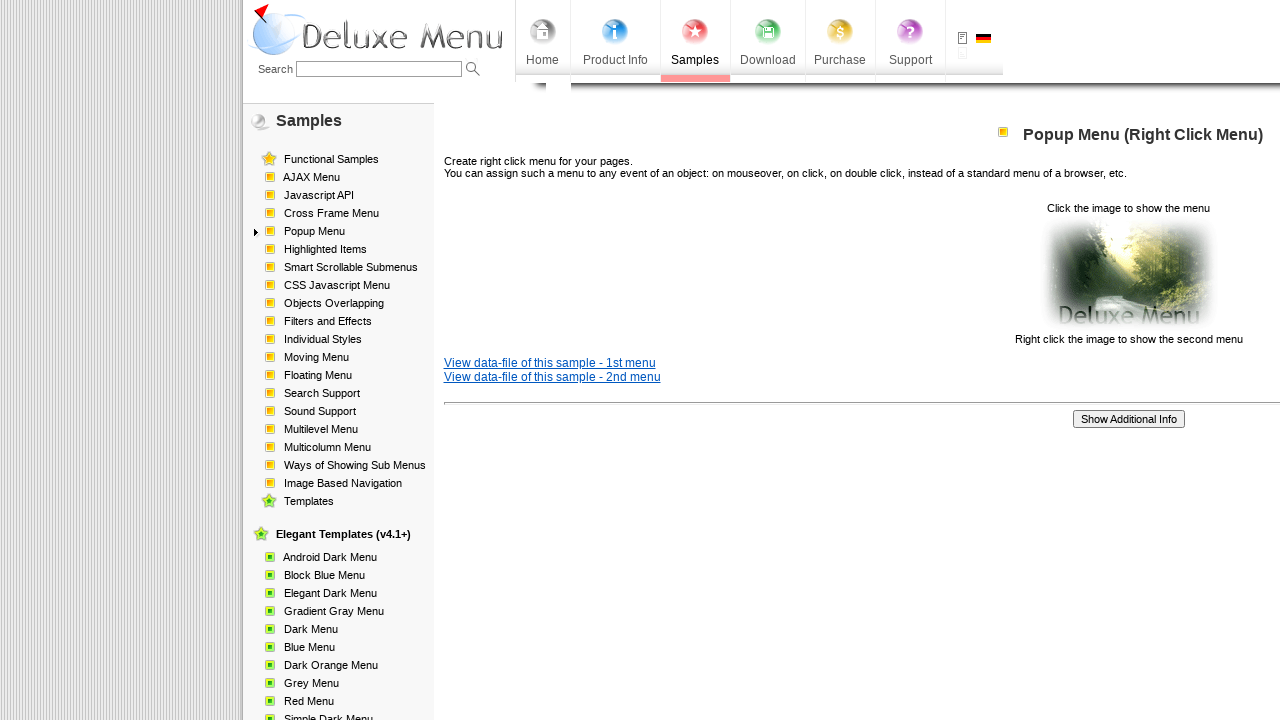

Right-clicked on image element with pointer cursor to open context menu at (1128, 274) on img[style*='cursor: pointer']
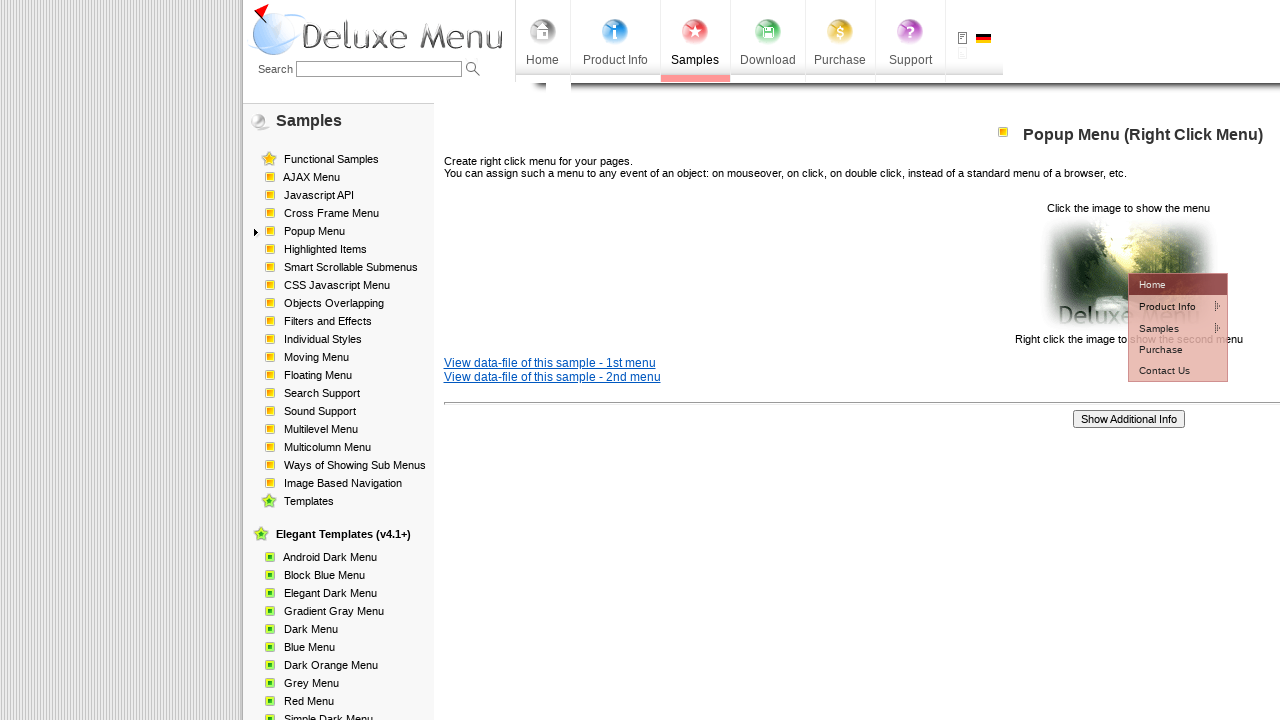

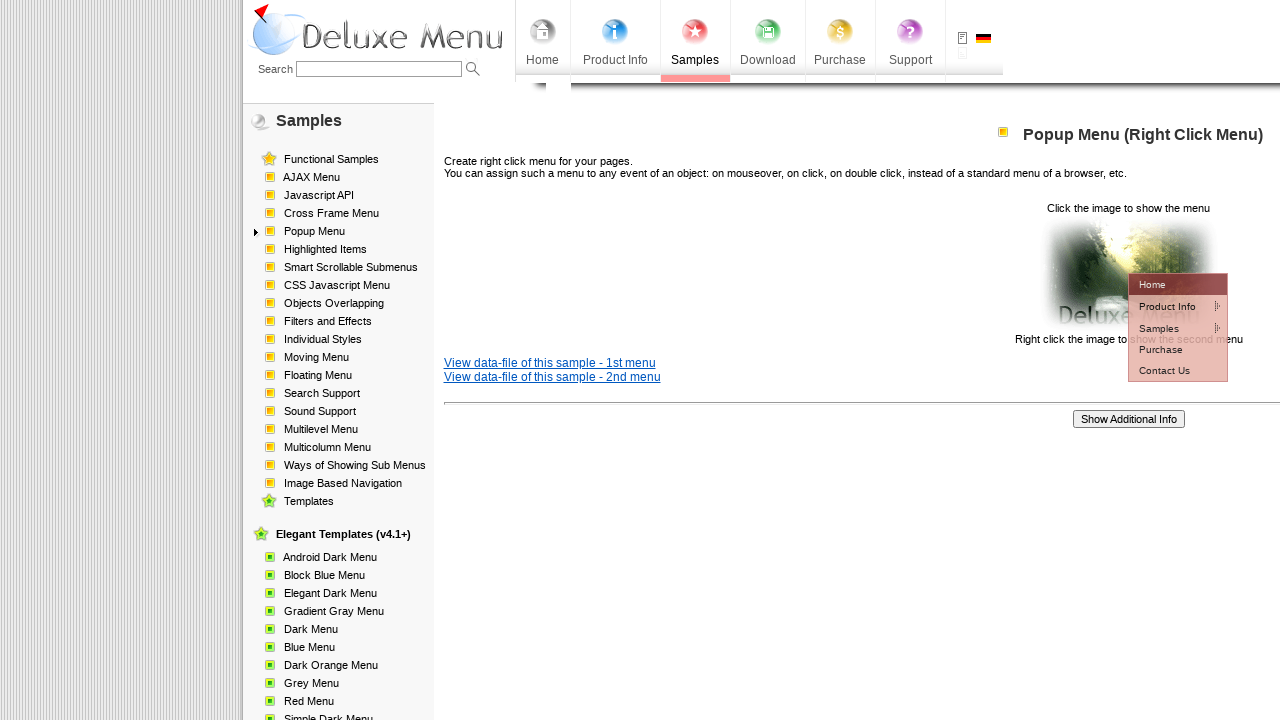